Navigates to Tesla website, scrolls to footer, clicks Contact link, and verifies contact page loads

Starting URL: https://www.tesla.com/

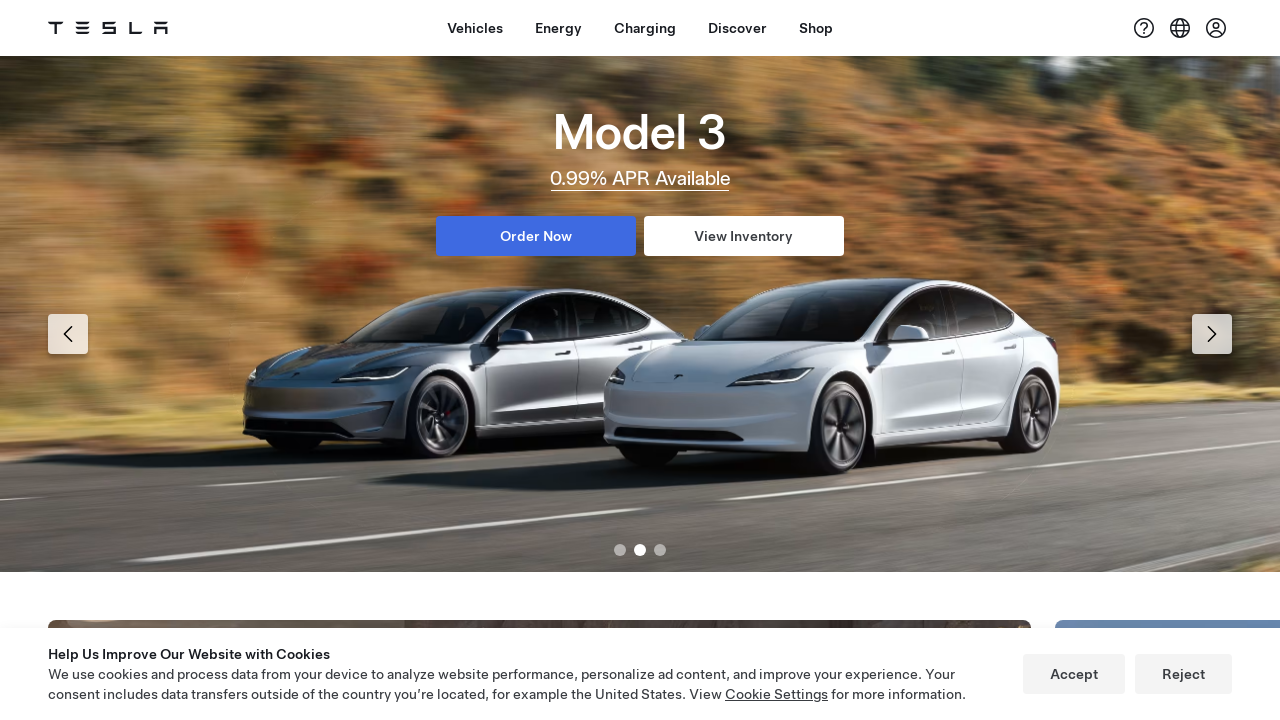

Pressed Escape key to dismiss any potential overlay
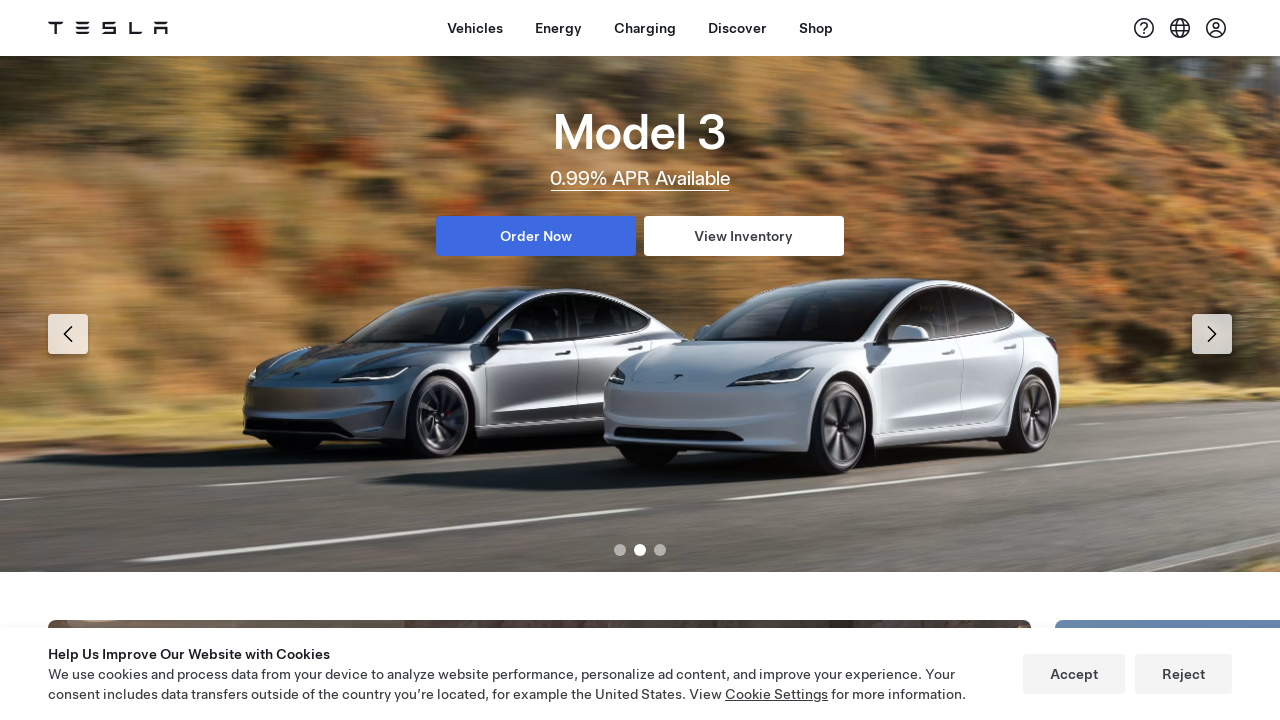

Located footer logo element
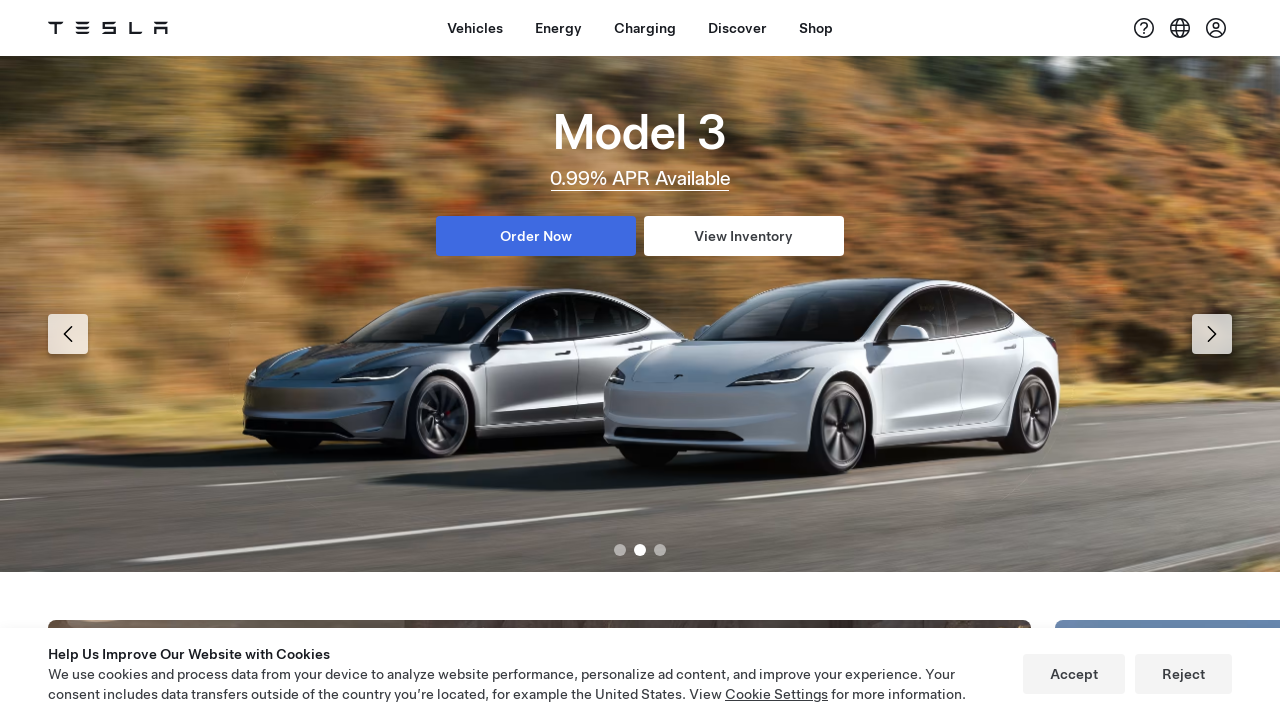

Scrolled to footer logo element
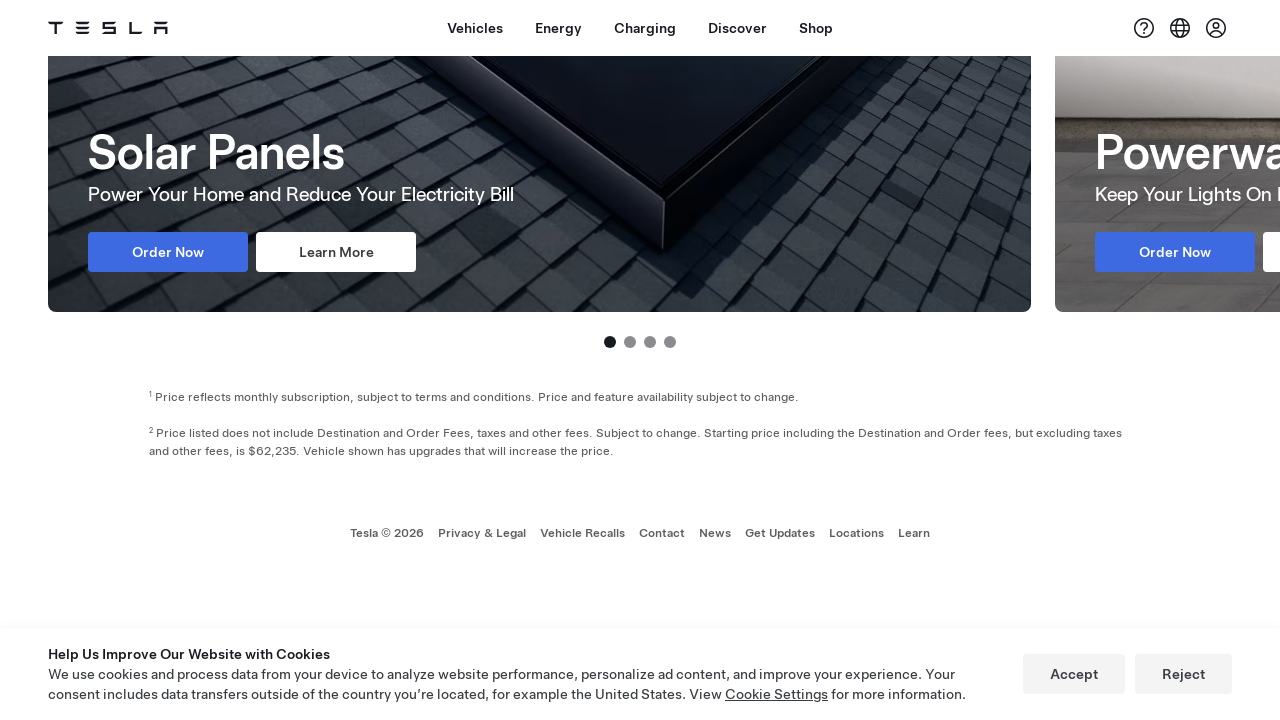

Clicked Contact link in footer at (662, 533) on text=Contact
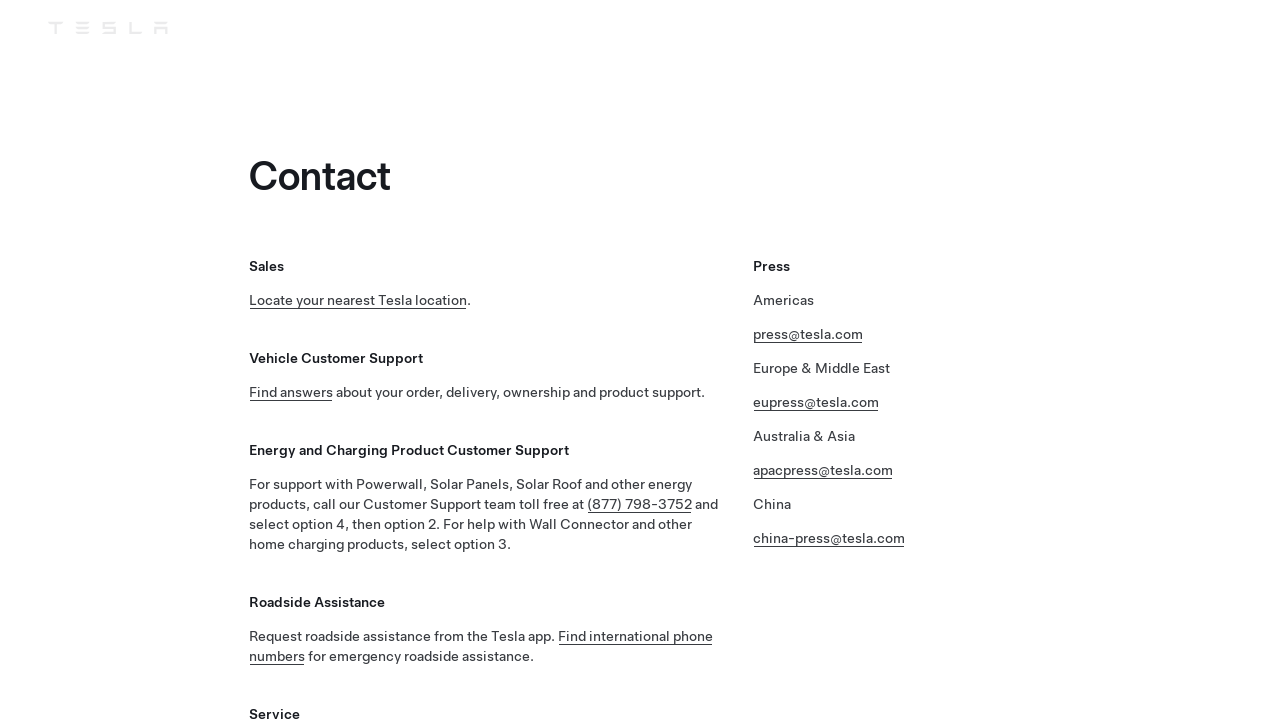

Contact page loaded successfully
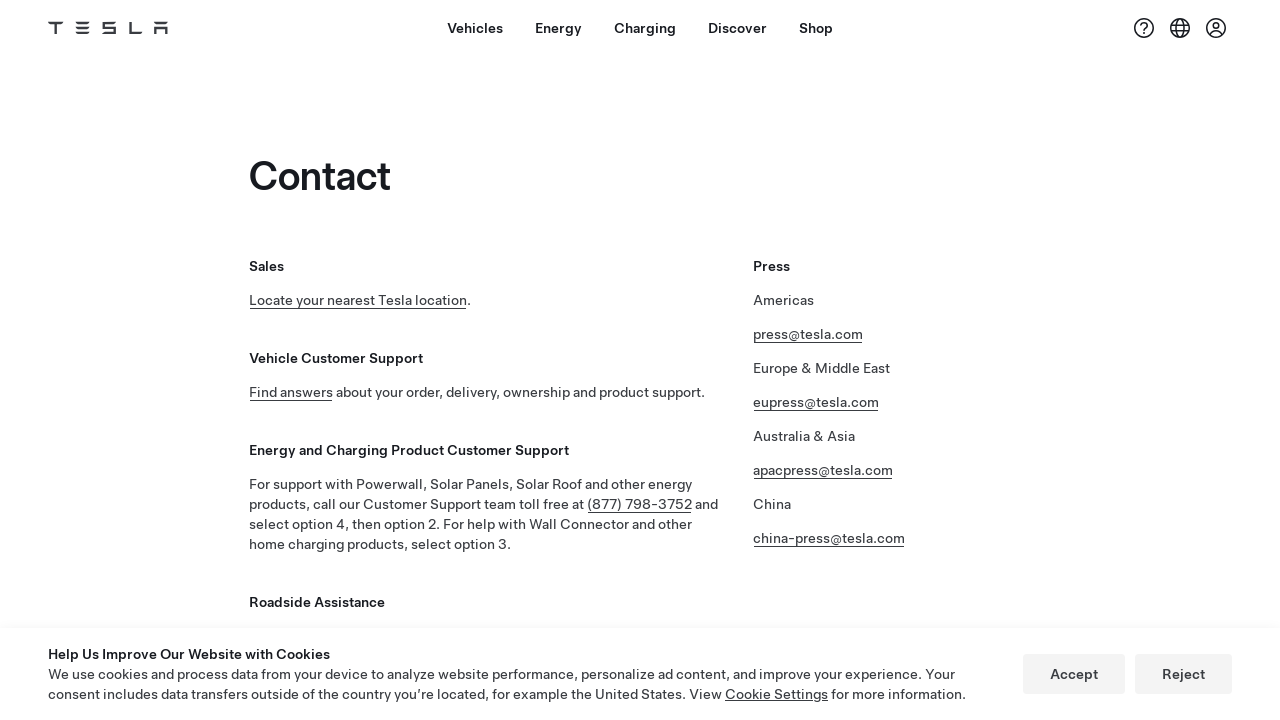

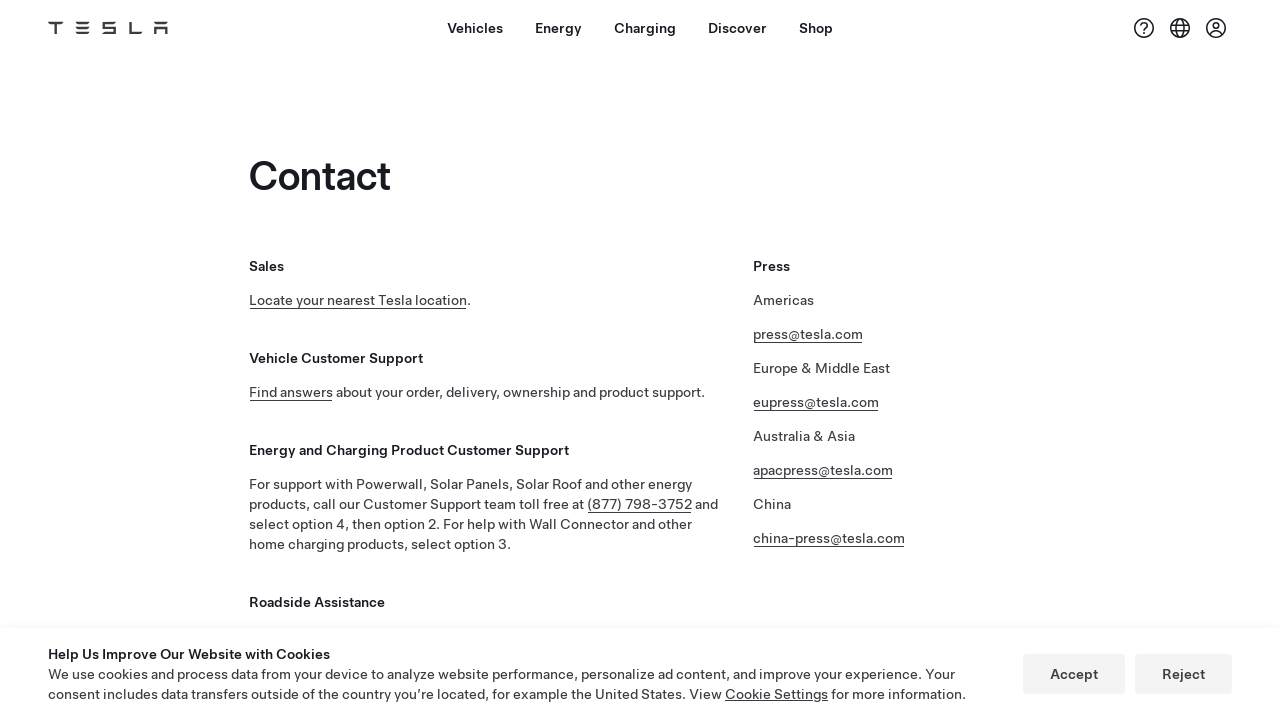